Navigates through the first two pages of a book catalog website, viewing book listings and clicking the next page button

Starting URL: https://books.toscrape.com/

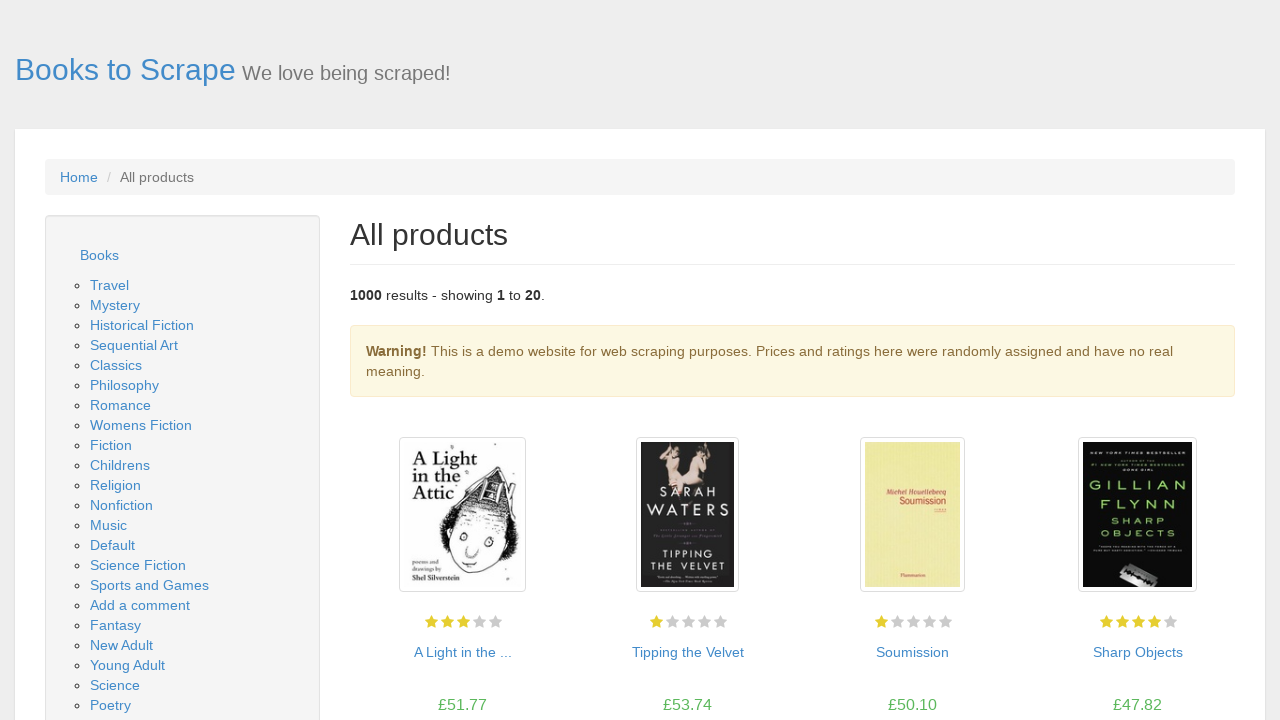

Book listings loaded on first page
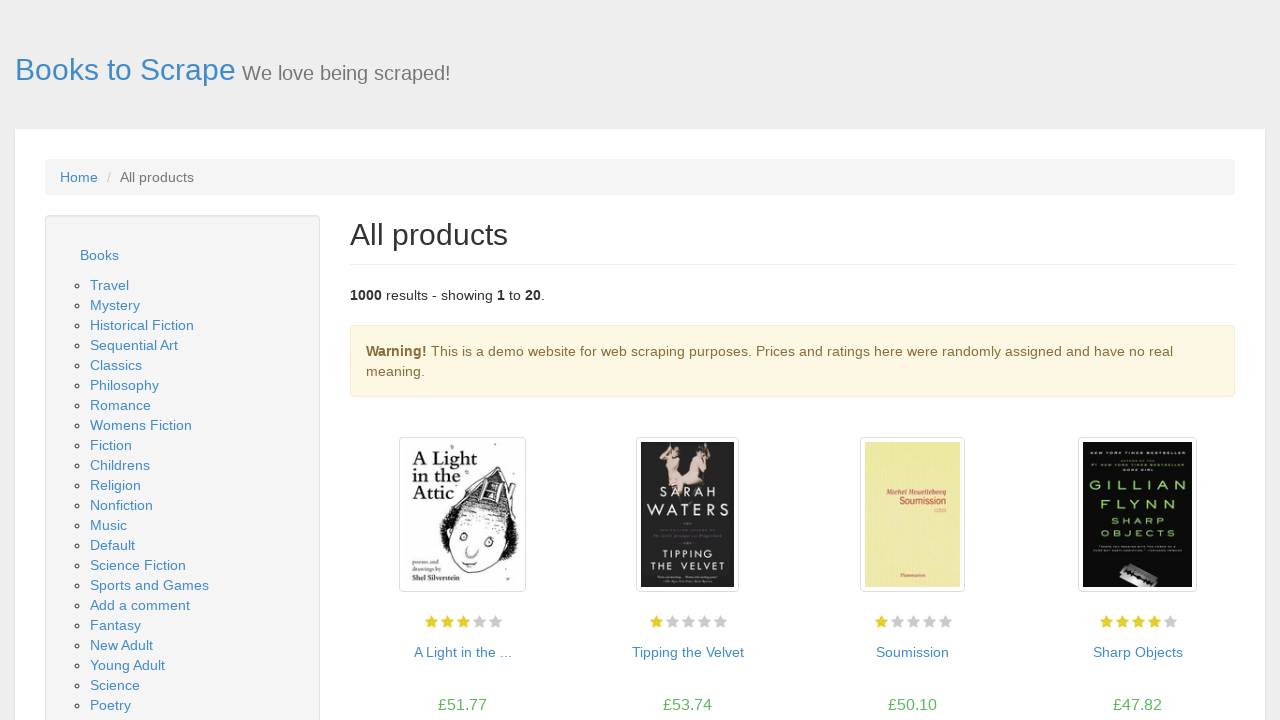

Clicked next page button to navigate to page 2 at (1206, 654) on li.next > a
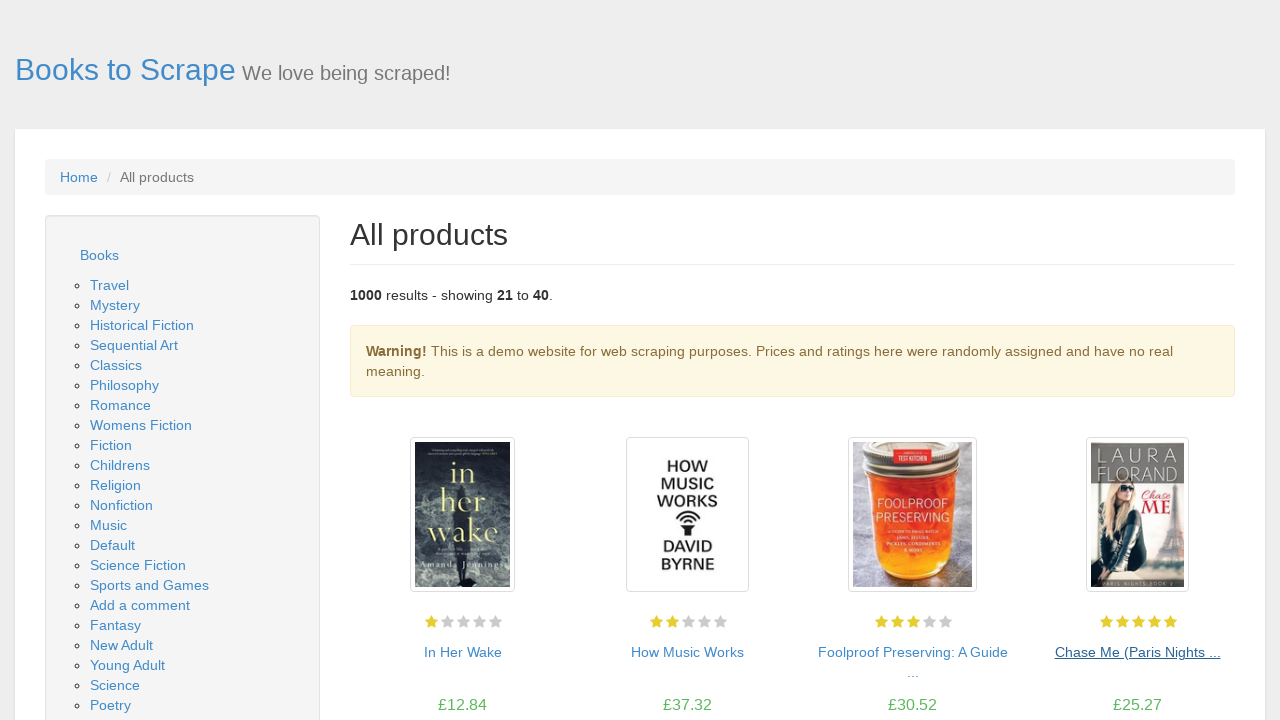

Book listings loaded on second page
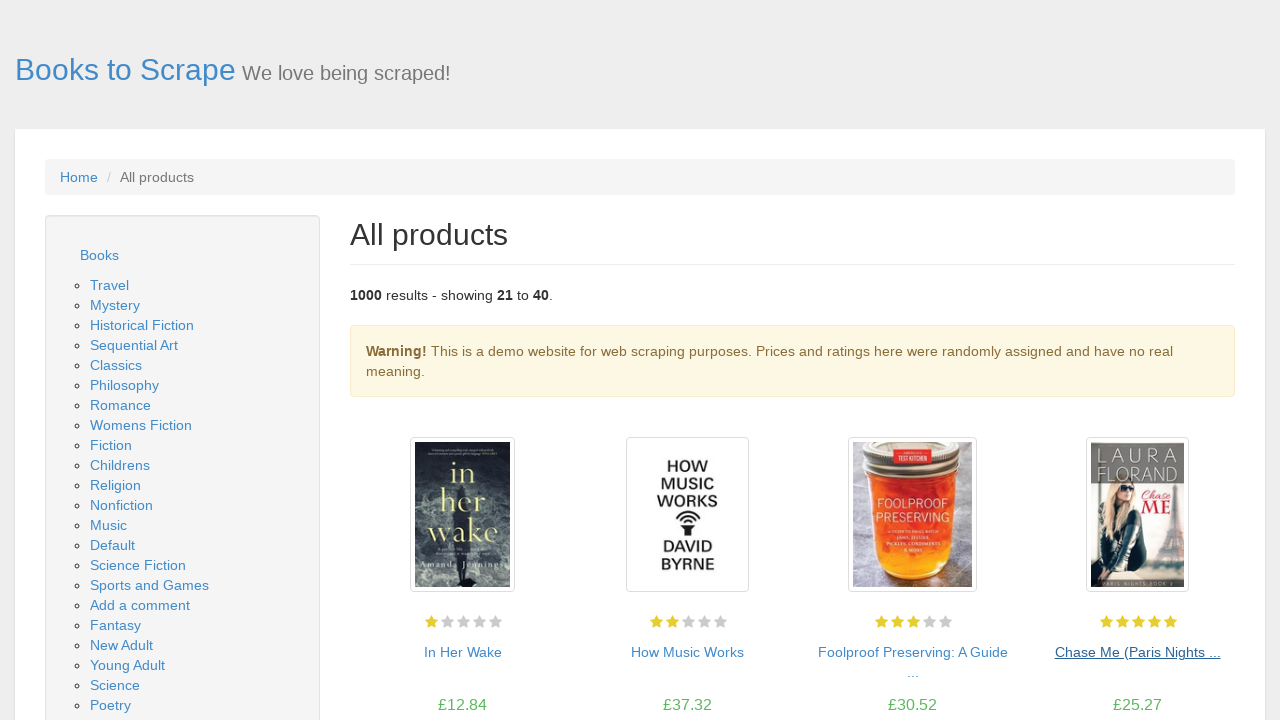

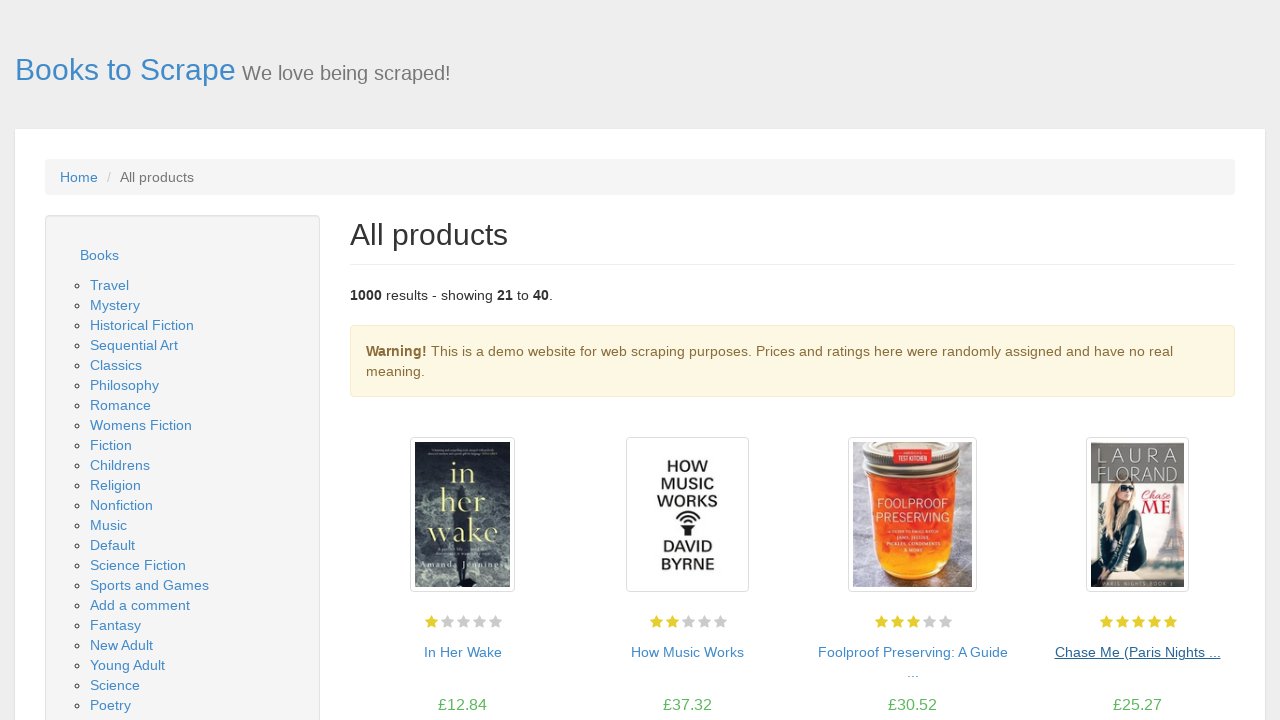